Tests accepting a JavaScript alert dialog by clicking a button and accepting the alert

Starting URL: https://demoqa.com/alerts

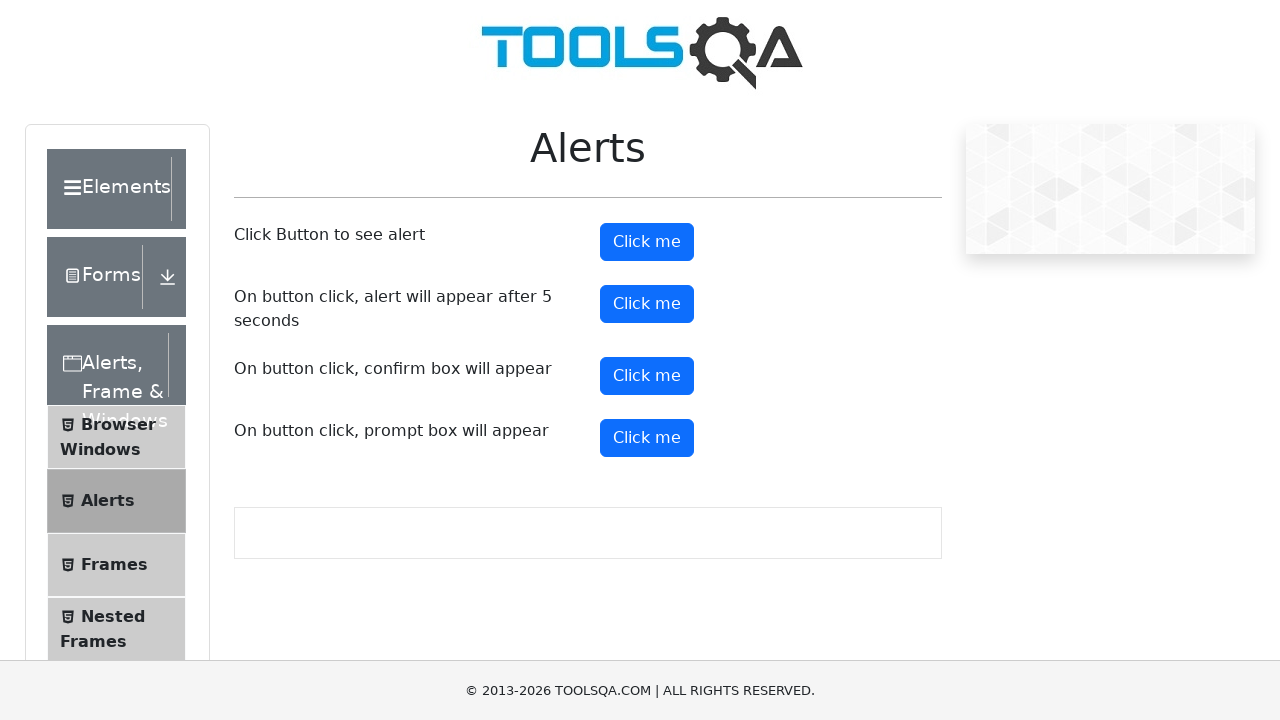

Set up dialog handler to automatically accept alerts
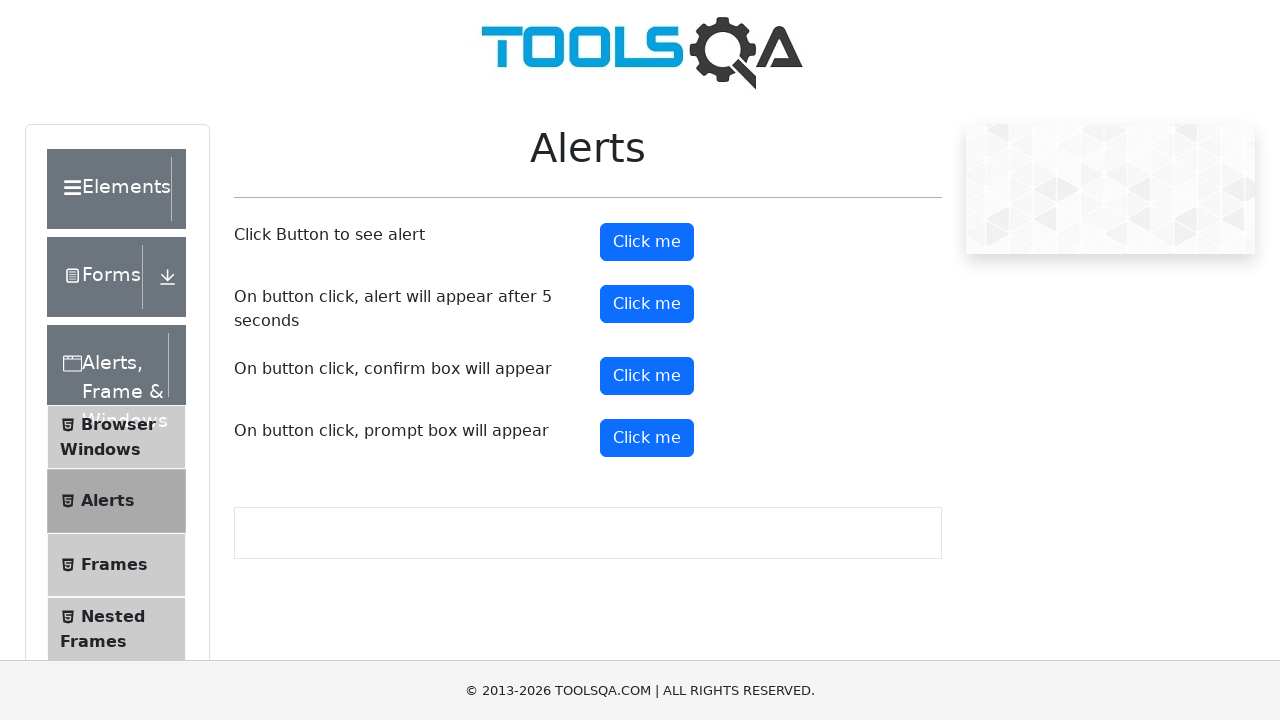

Clicked alert button to trigger JavaScript alert dialog at (647, 242) on #alertButton
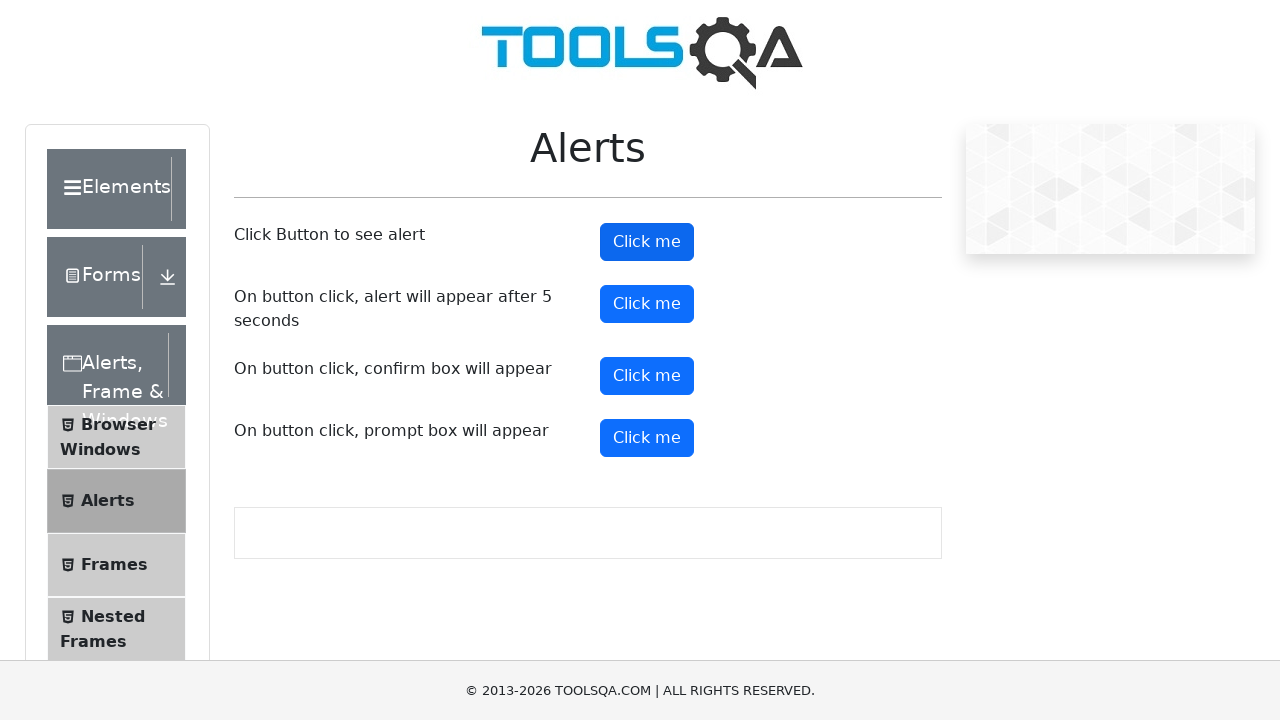

Waited for alert to be processed and accepted
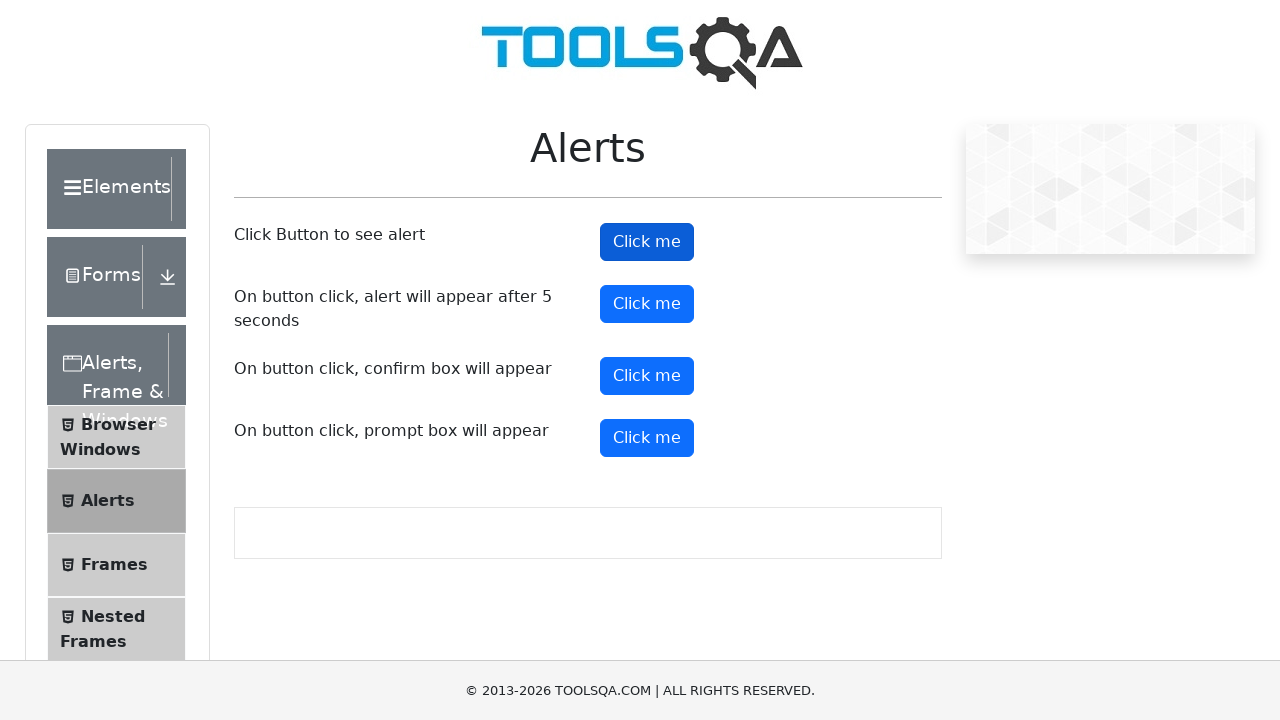

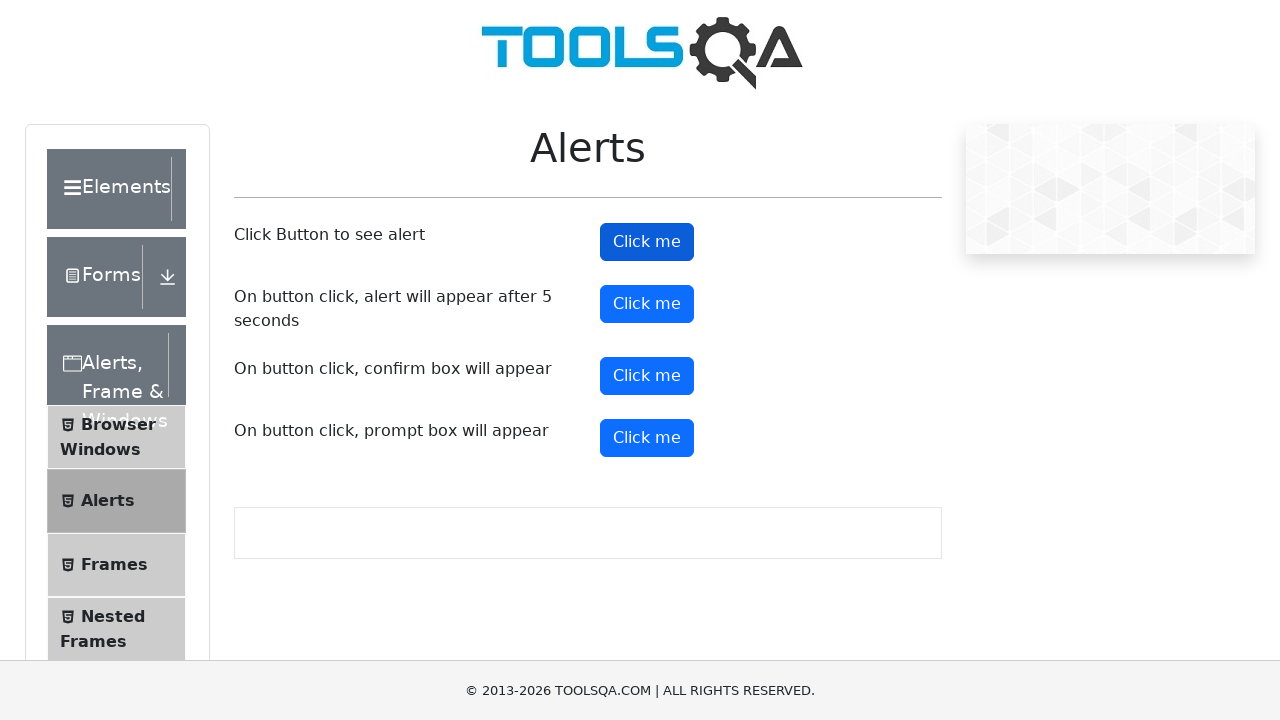